Tests iframe switching and JavaScript alert handling by navigating to a W3Schools tryit page, switching to the iframe containing the demo, clicking the "Try it" button to trigger a confirm dialog, and dismissing the alert.

Starting URL: https://www.w3schools.com/js/tryit.asp?filename=tryjs_confirm

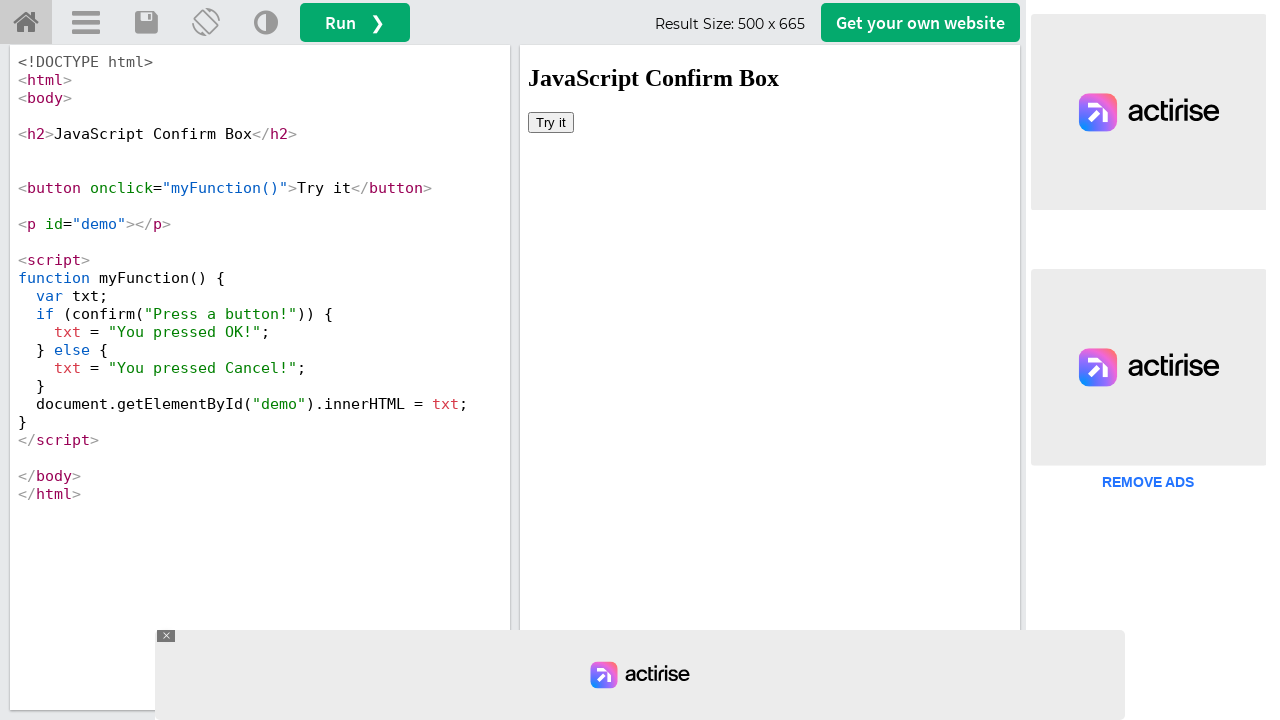

Set viewport size to 1920x1080
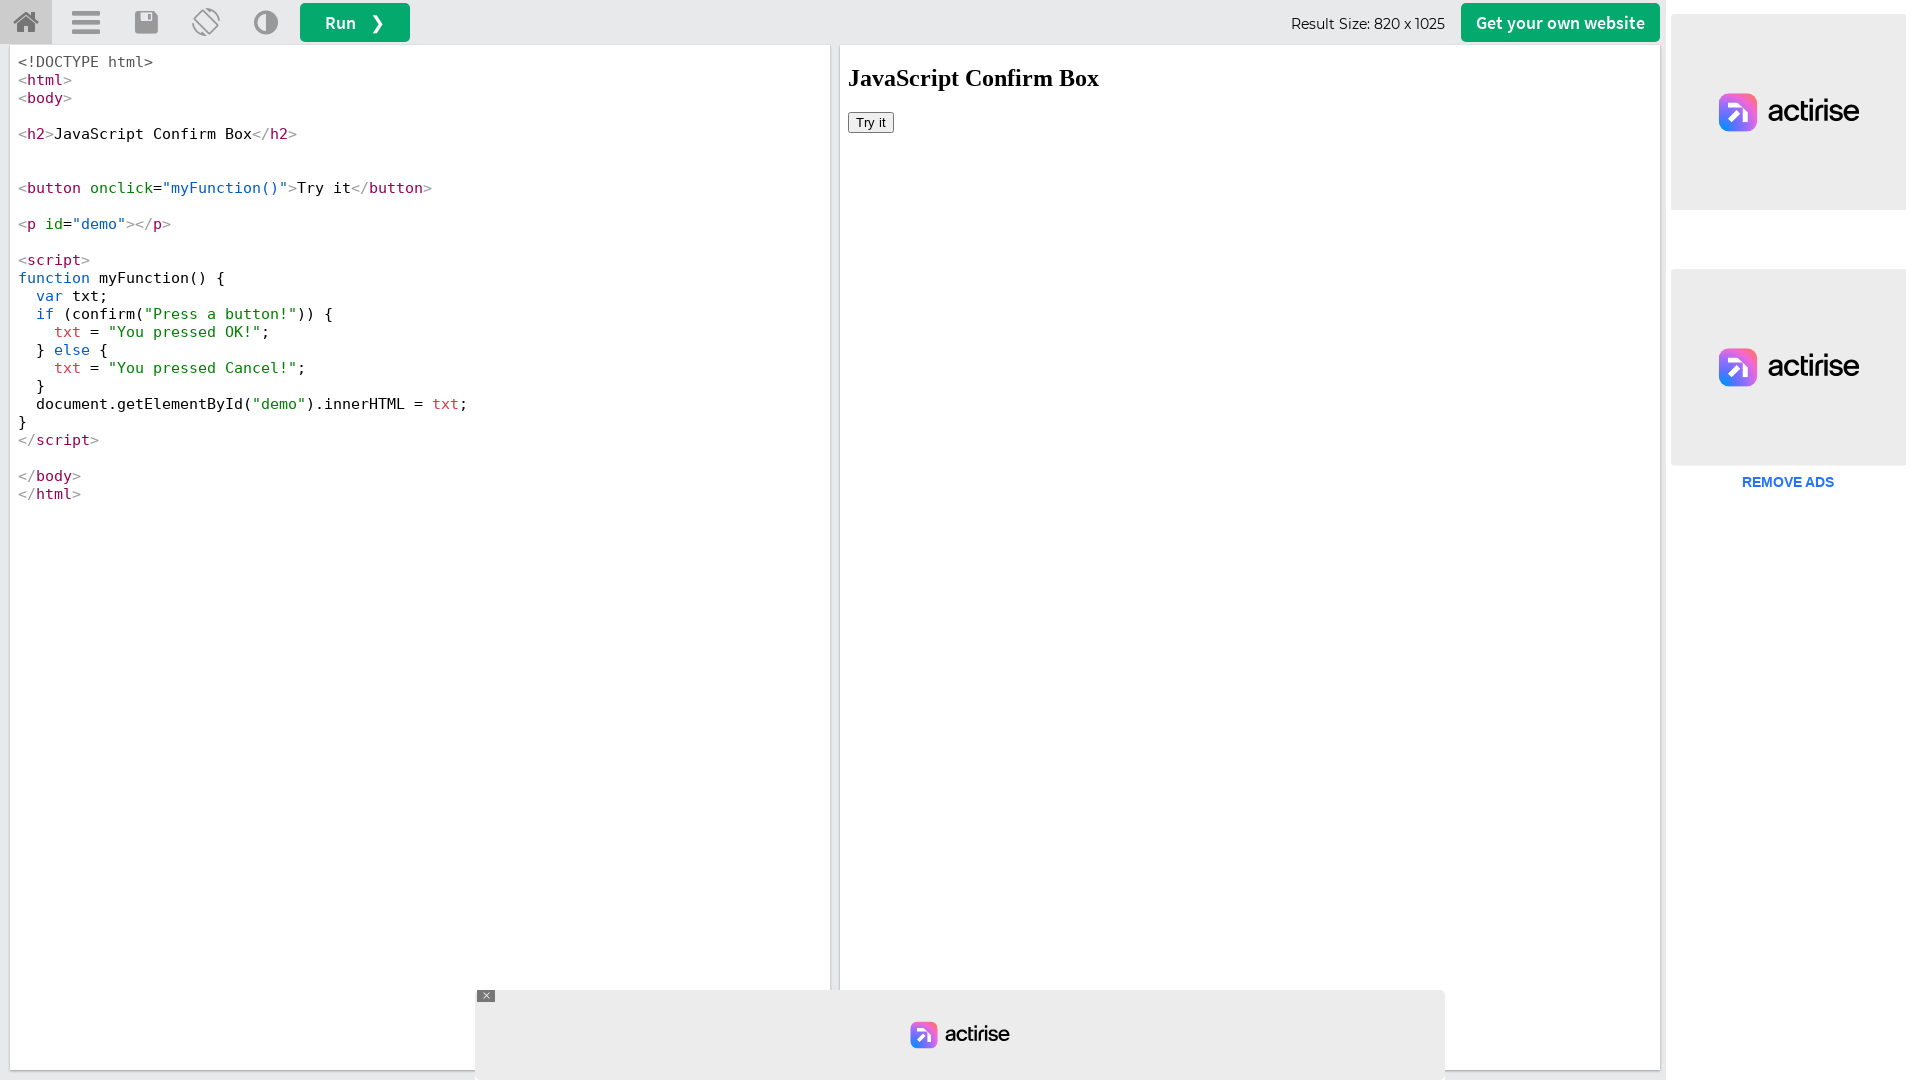

Located iframe with id 'iframeResult'
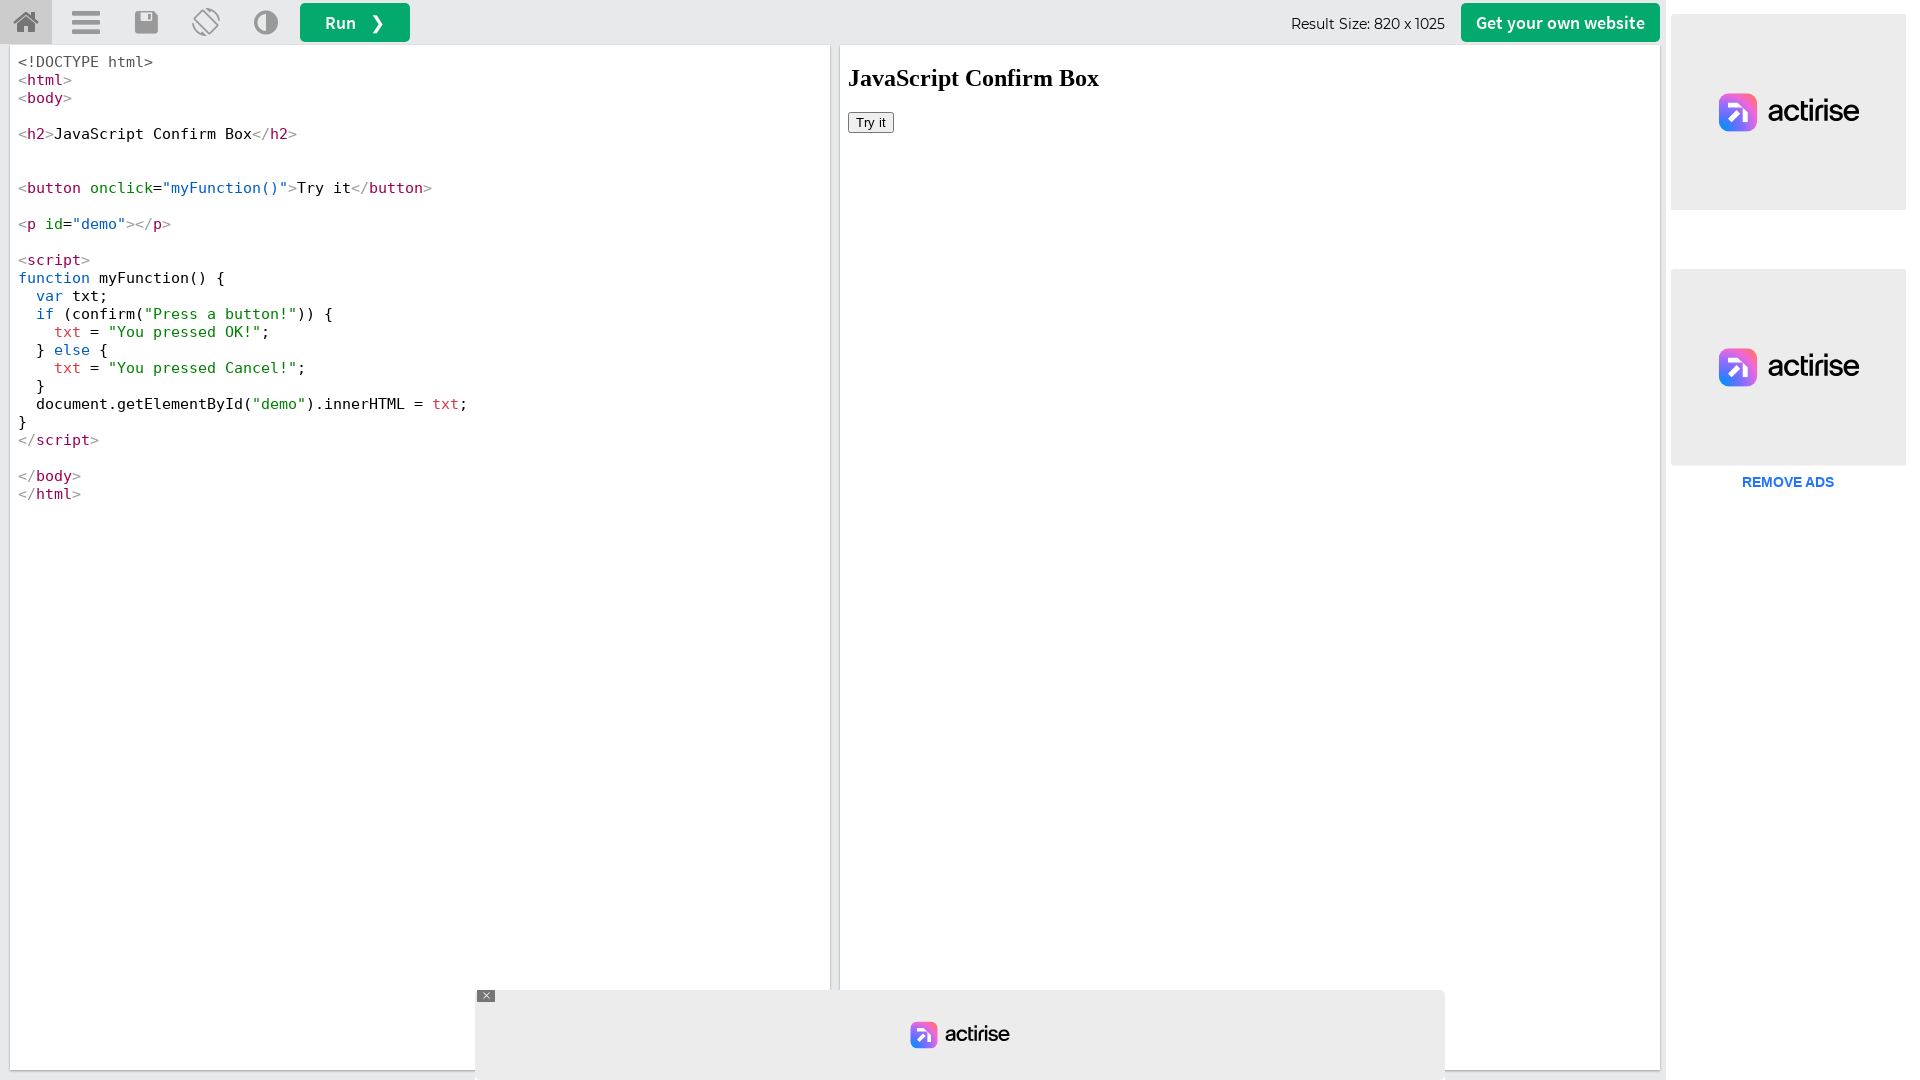

Clicked 'Try it' button in iframe at (871, 122) on #iframeResult >> internal:control=enter-frame >> xpath=//button[normalize-space(
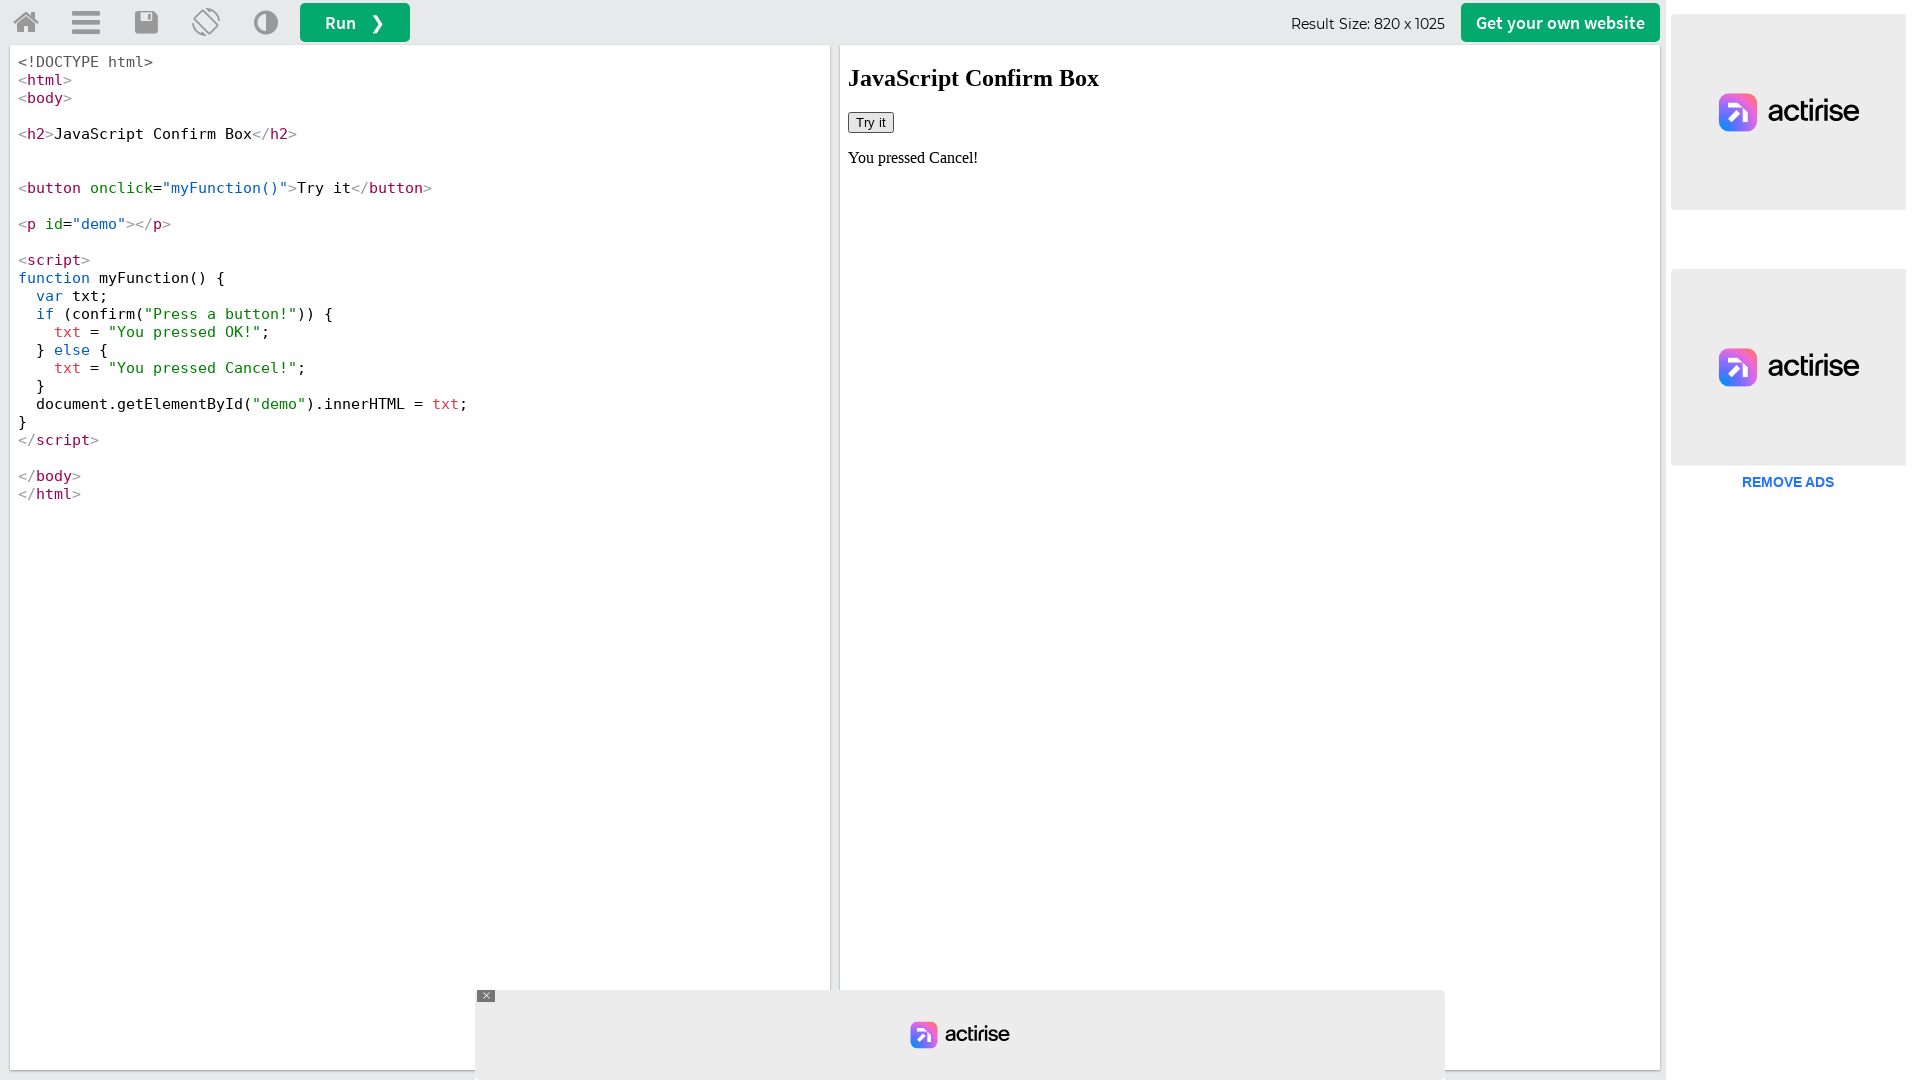

Set up dialog handler to dismiss alerts
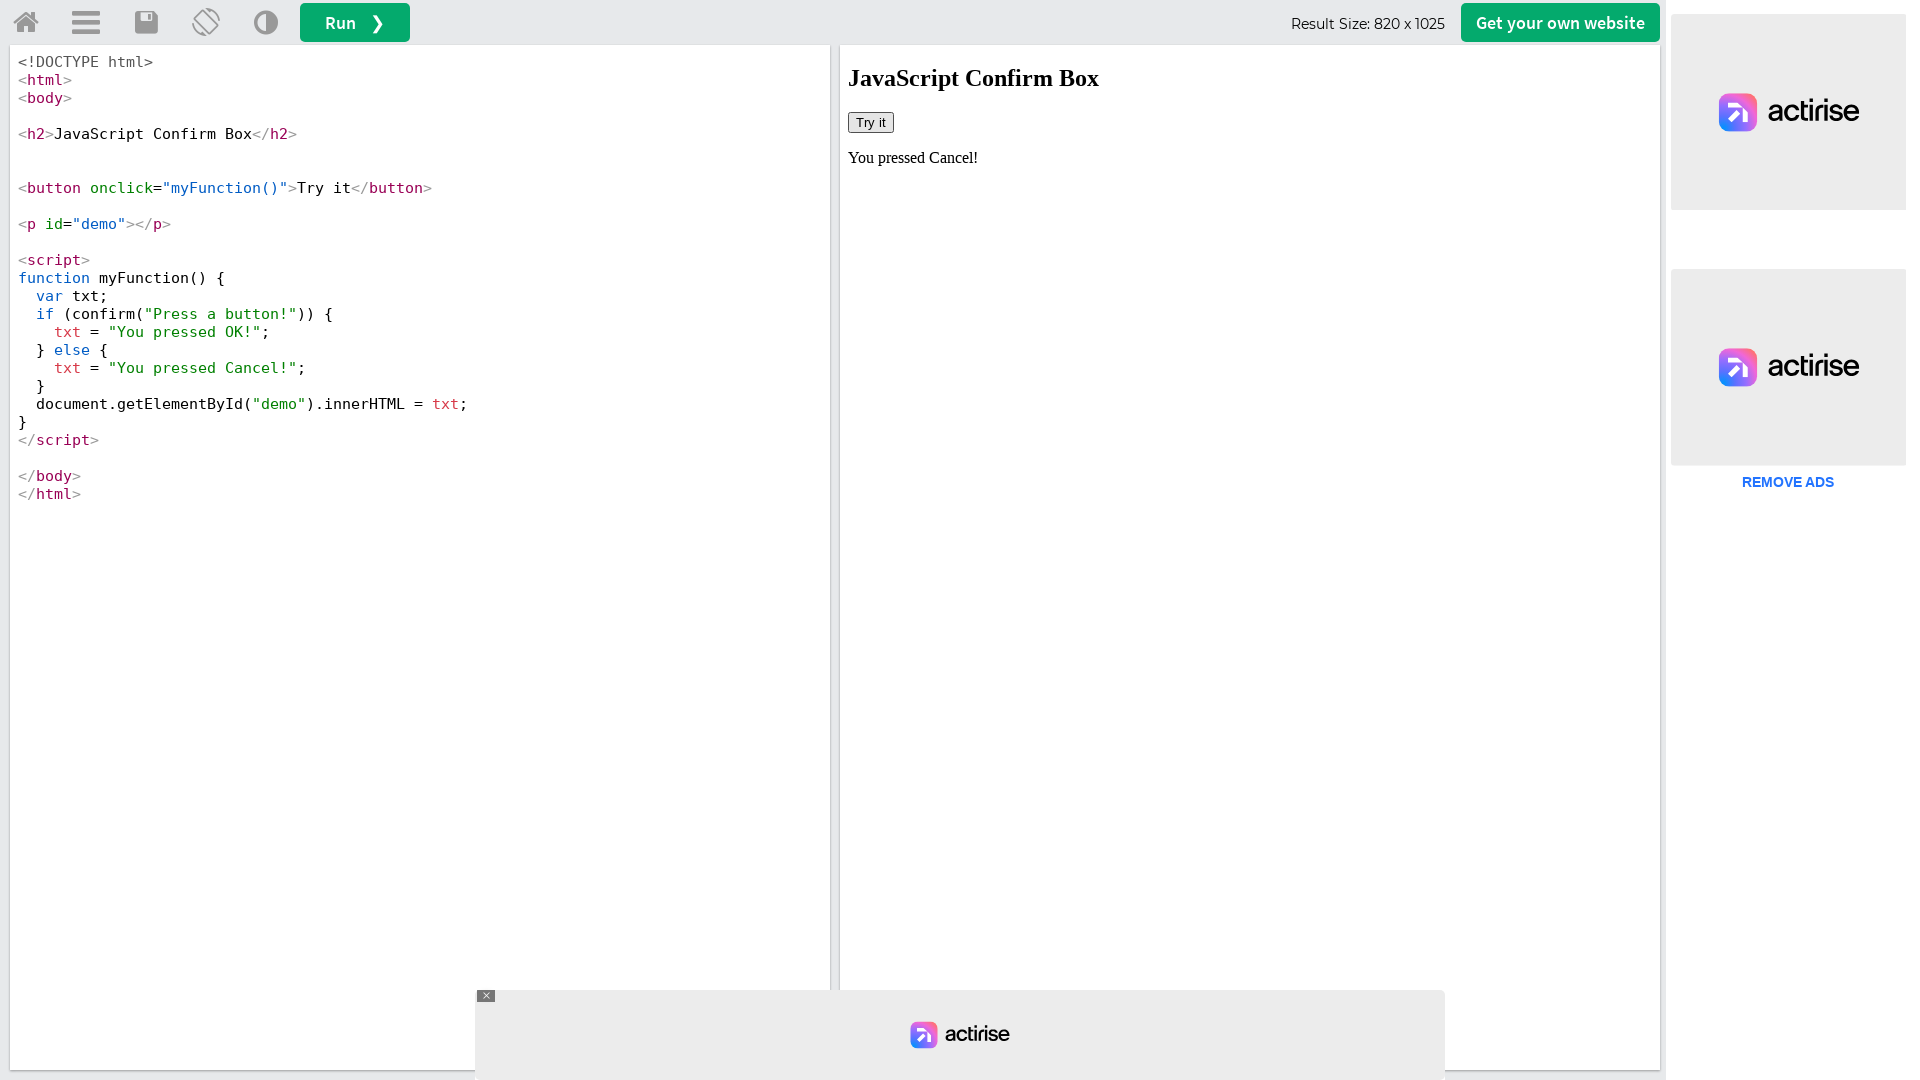

Clicked 'Try it' button again to trigger confirm dialog at (871, 122) on #iframeResult >> internal:control=enter-frame >> xpath=//button[normalize-space(
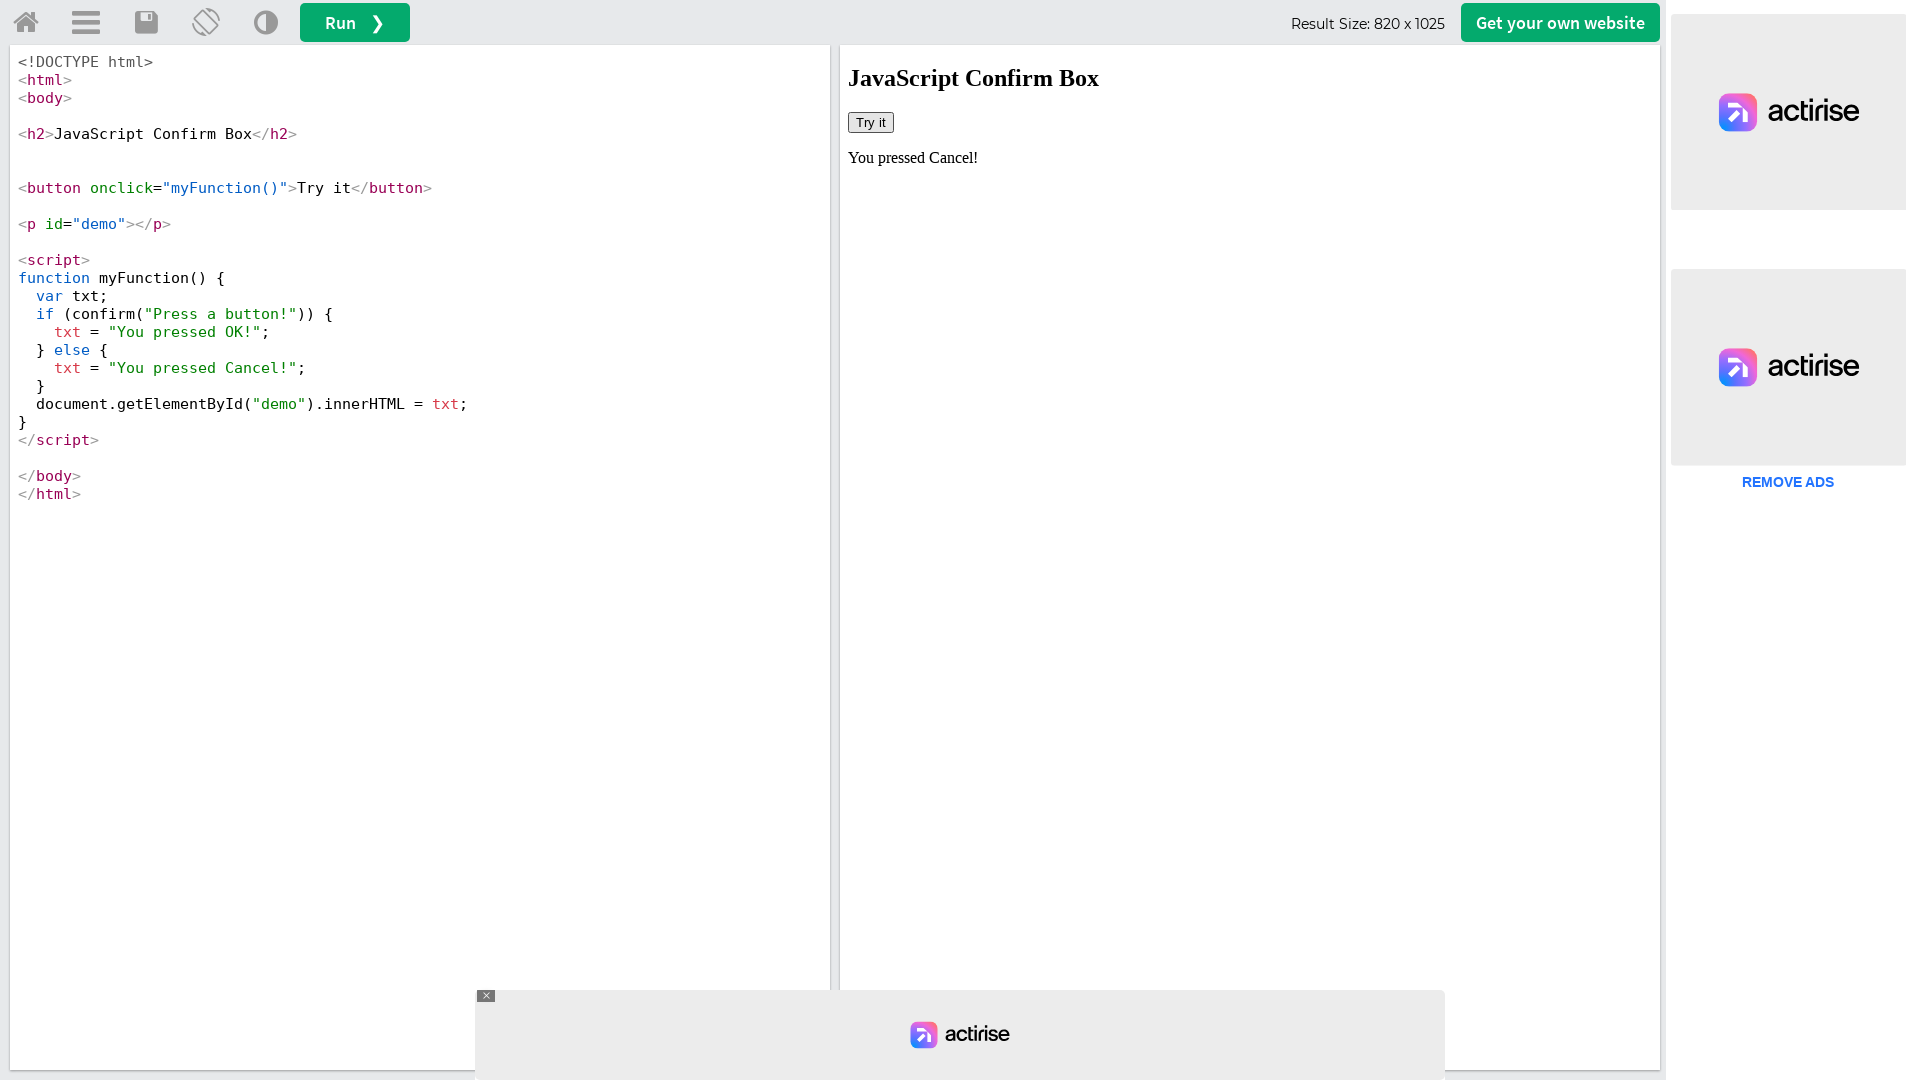

Waited 2 seconds for dialog to be processed
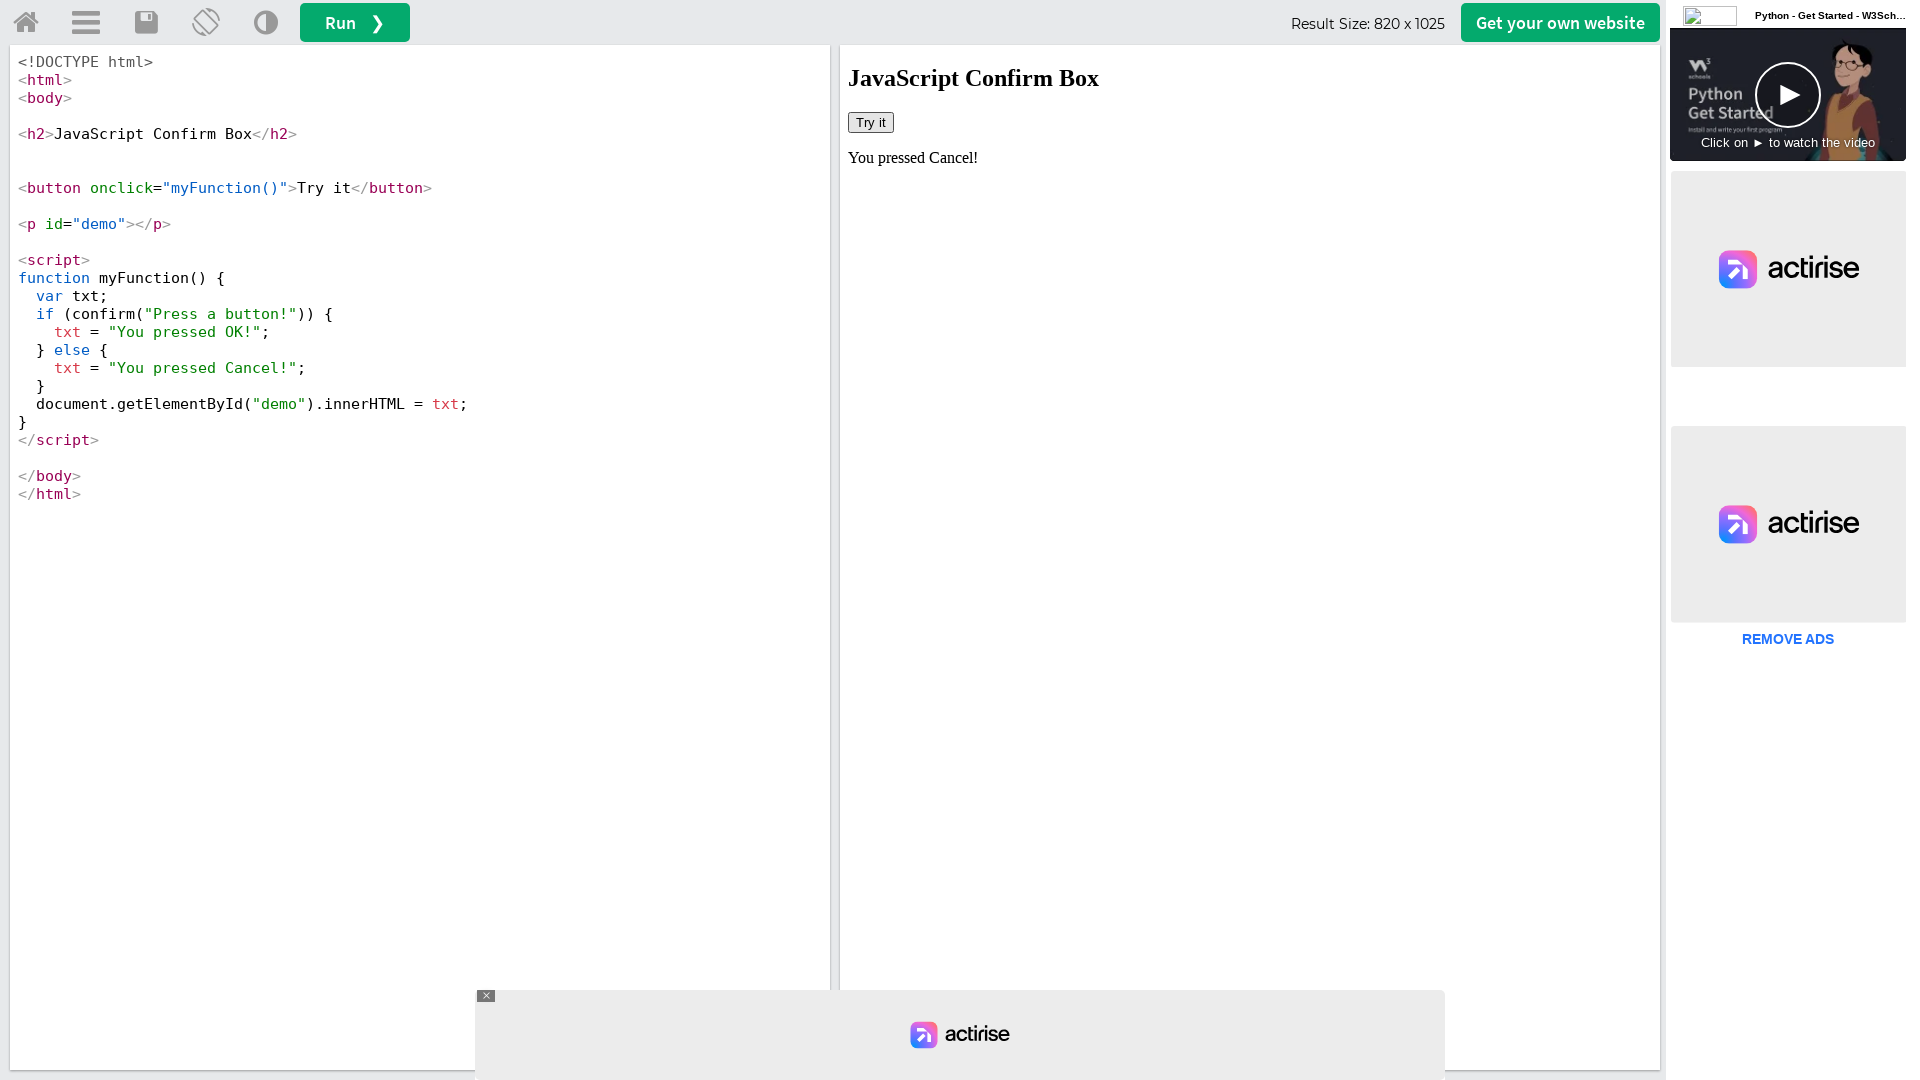

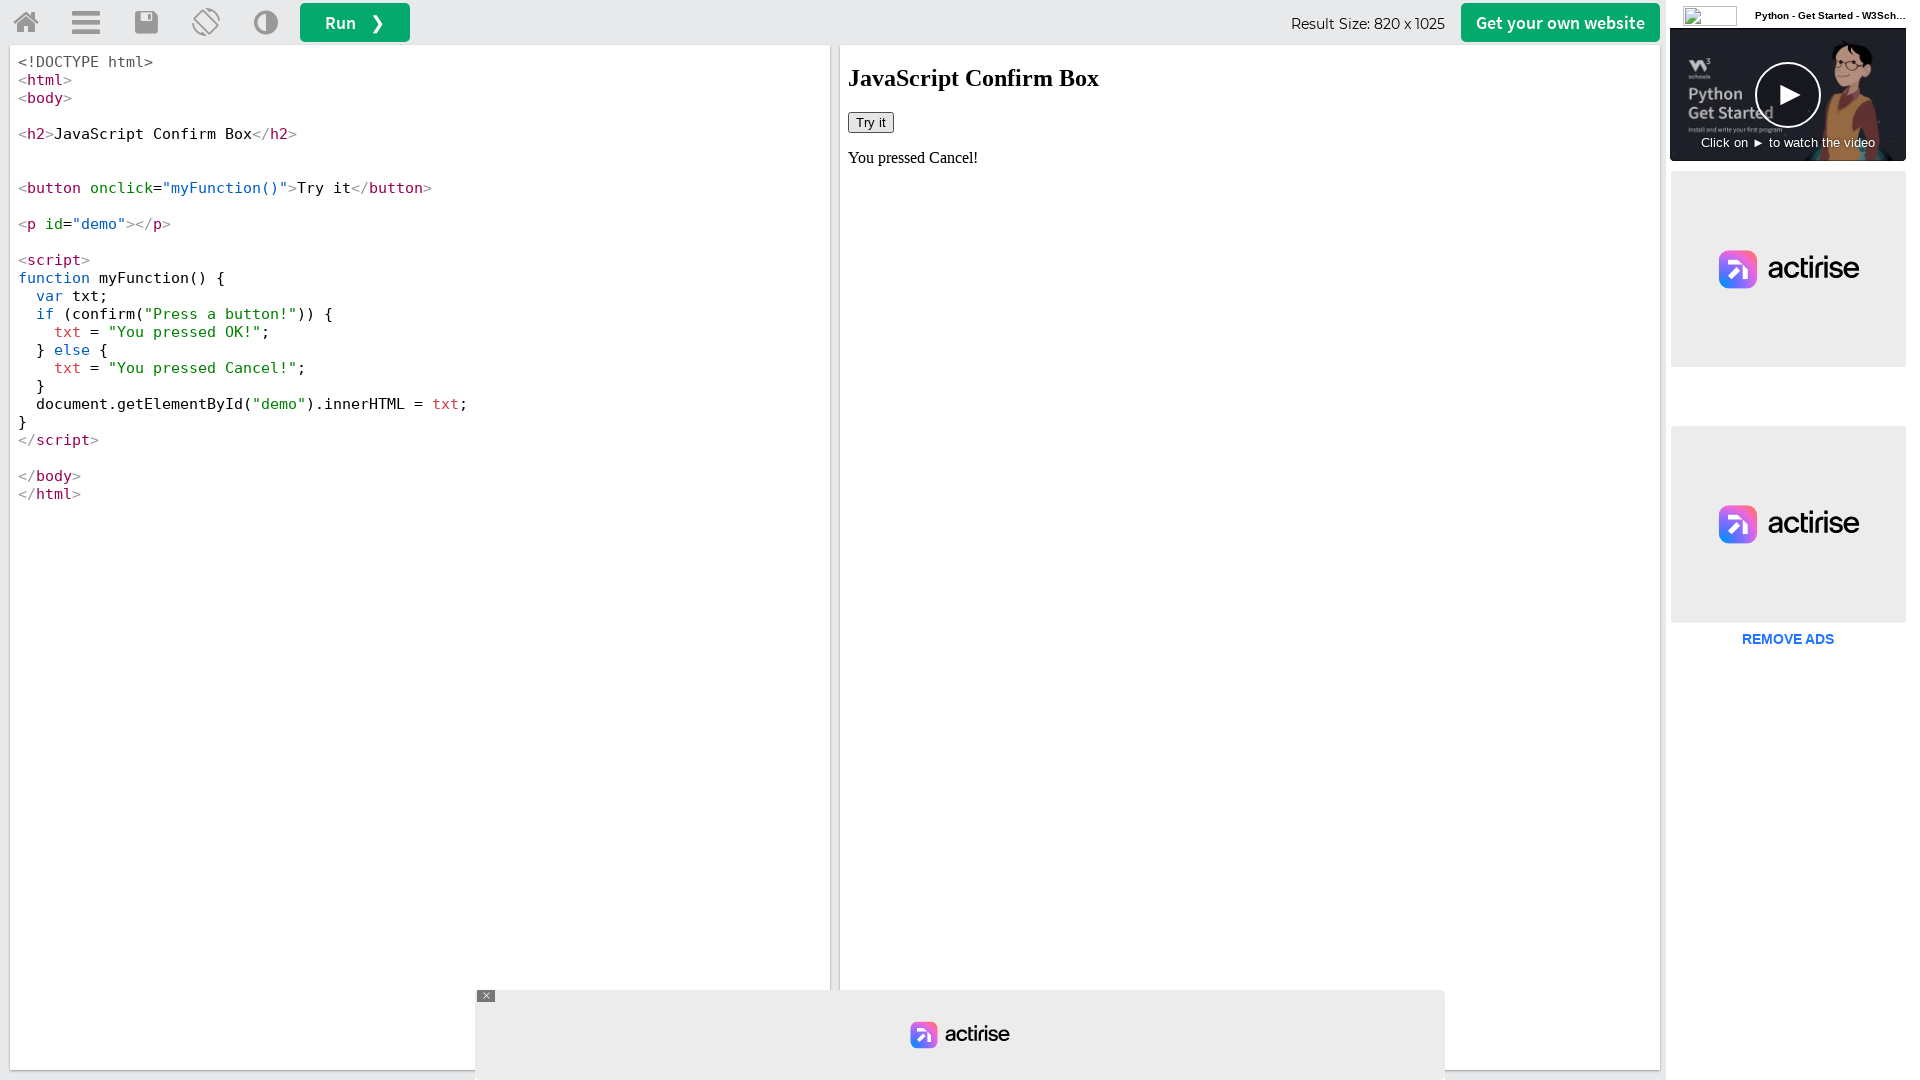